Tests that the complete-all checkbox state updates correctly when individual items are completed or cleared

Starting URL: https://demo.playwright.dev/todomvc

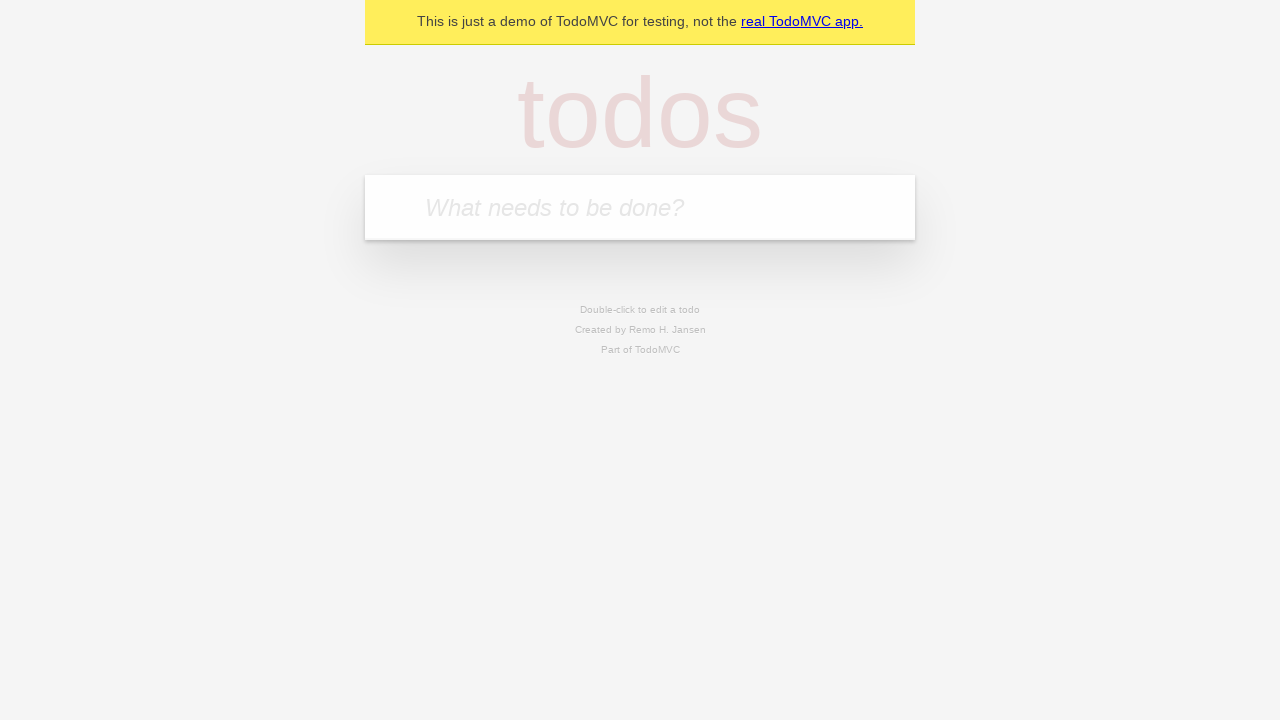

Filled input field with 'buy some cheese' on internal:attr=[placeholder="What needs to be done?"i]
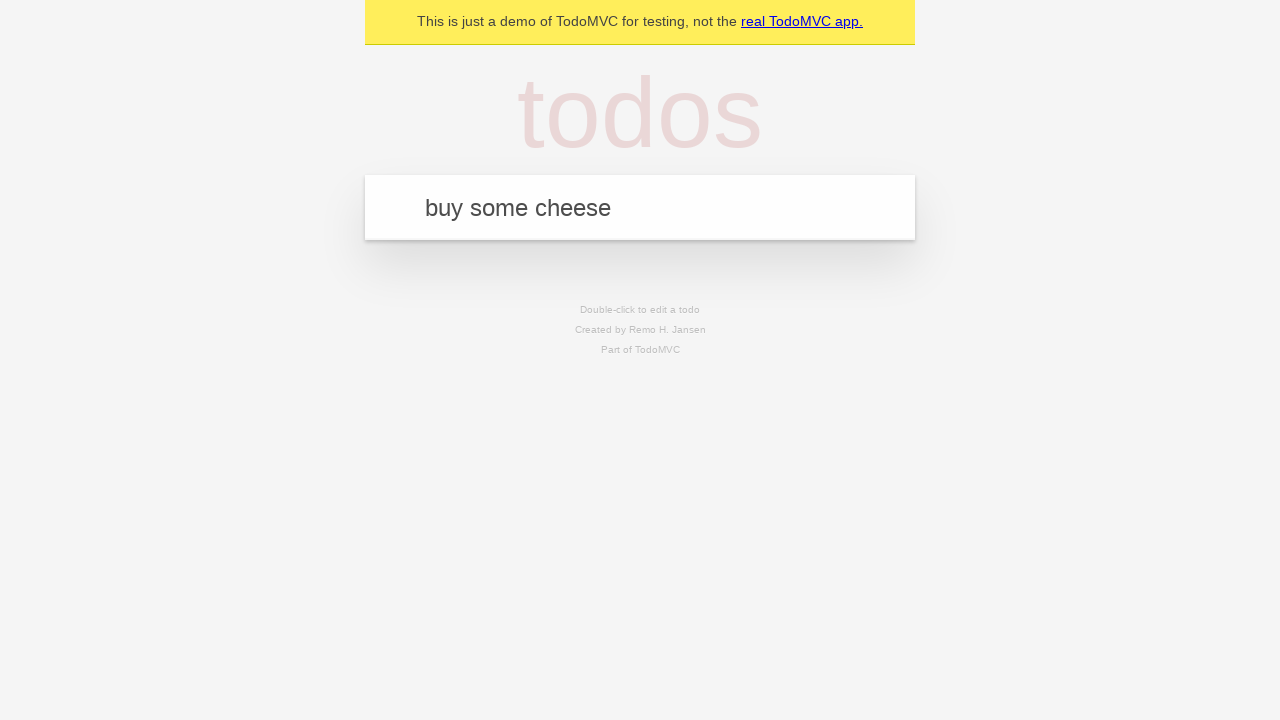

Pressed Enter to add first todo item on internal:attr=[placeholder="What needs to be done?"i]
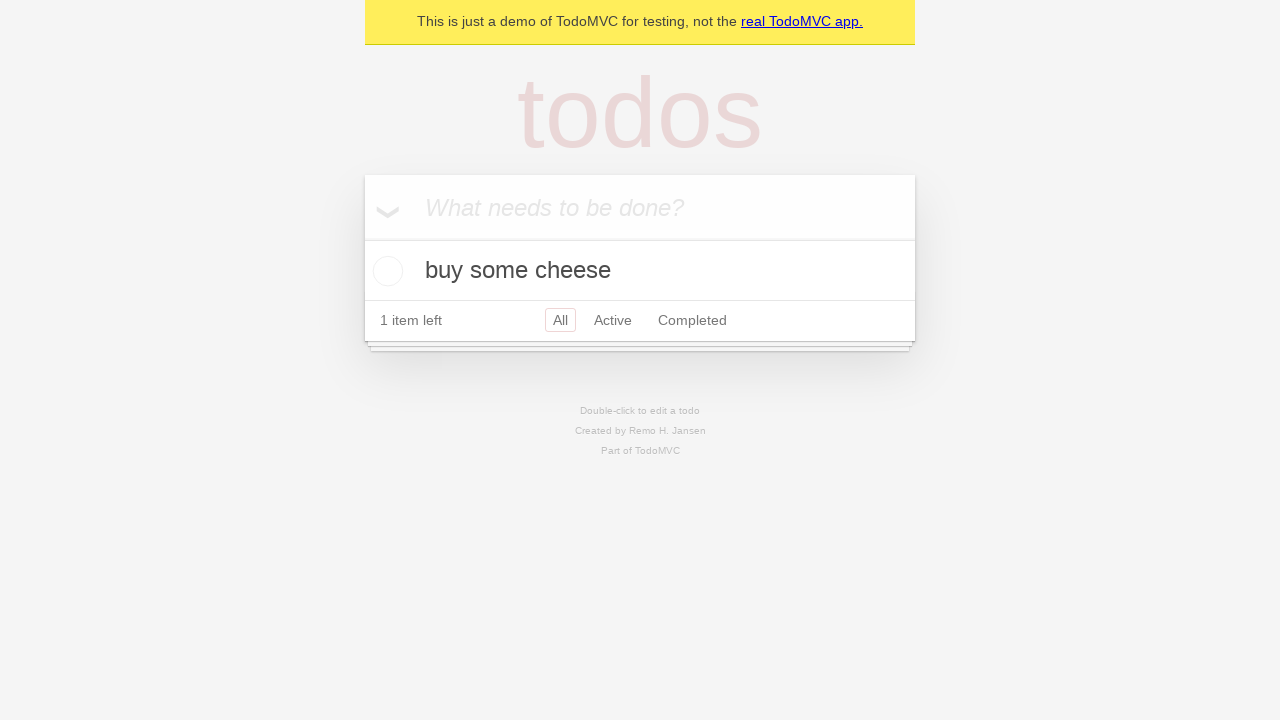

Filled input field with 'feed the cat' on internal:attr=[placeholder="What needs to be done?"i]
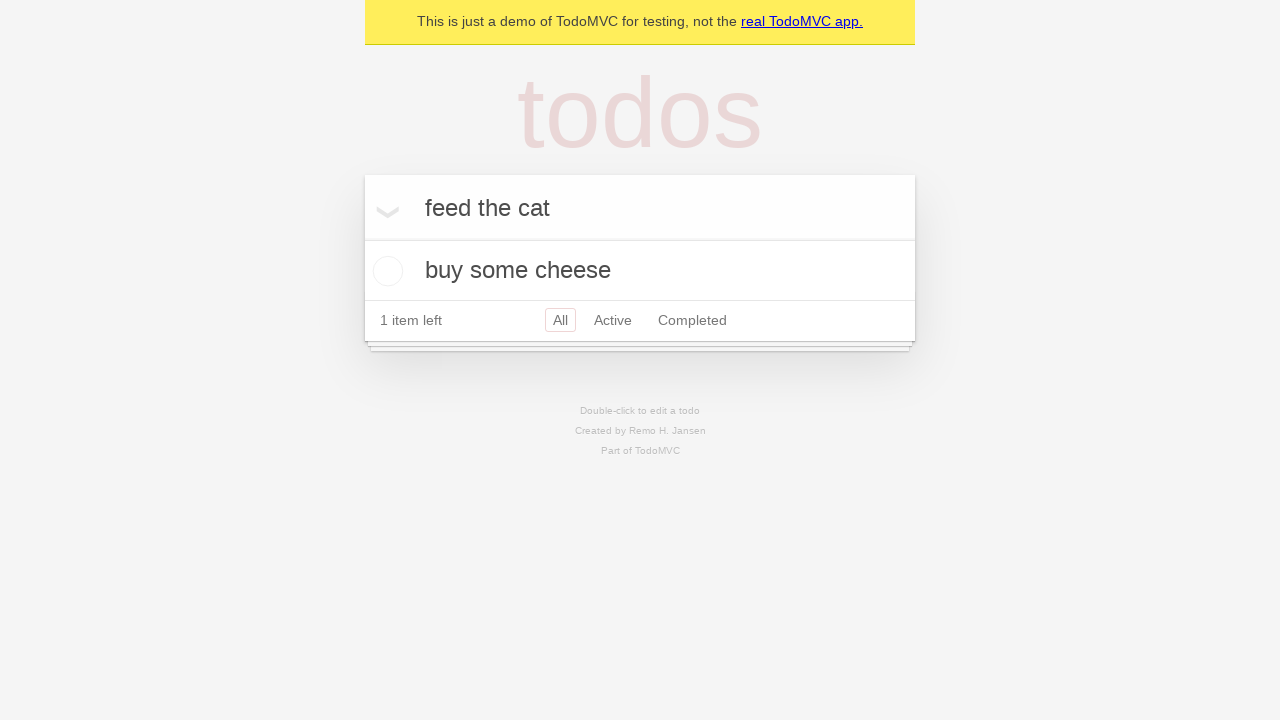

Pressed Enter to add second todo item on internal:attr=[placeholder="What needs to be done?"i]
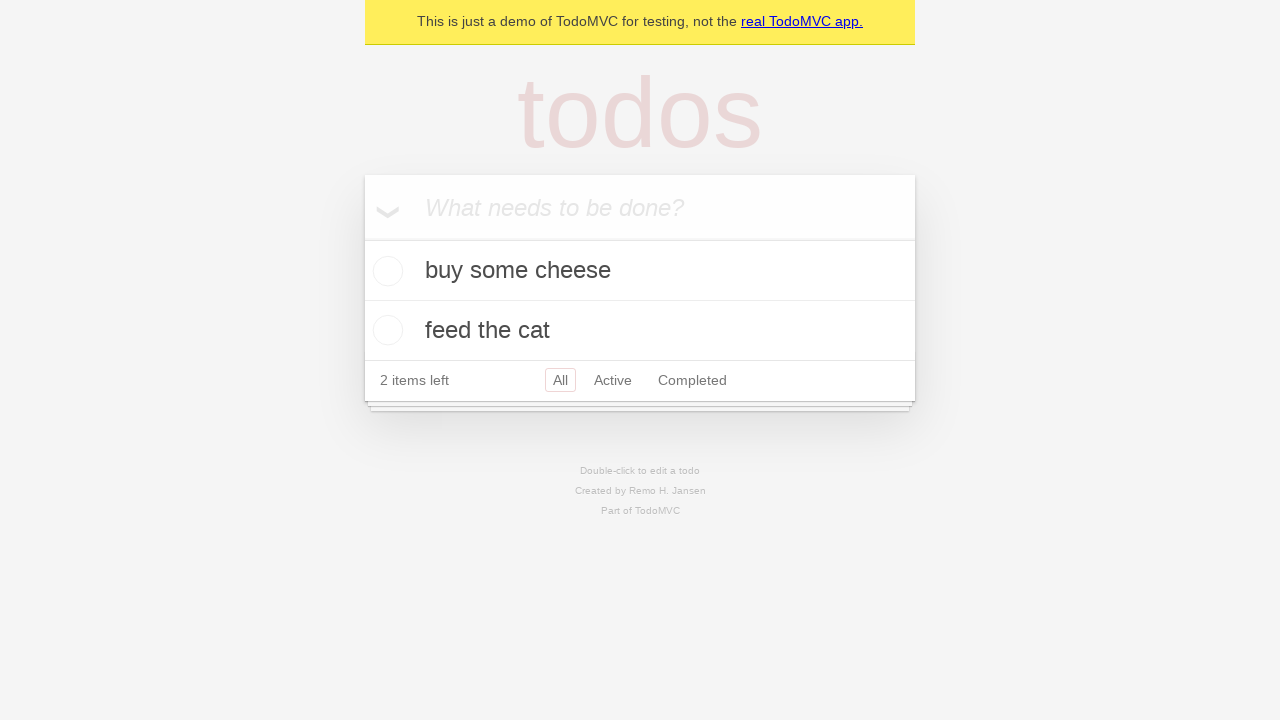

Filled input field with 'book a doctors appointment' on internal:attr=[placeholder="What needs to be done?"i]
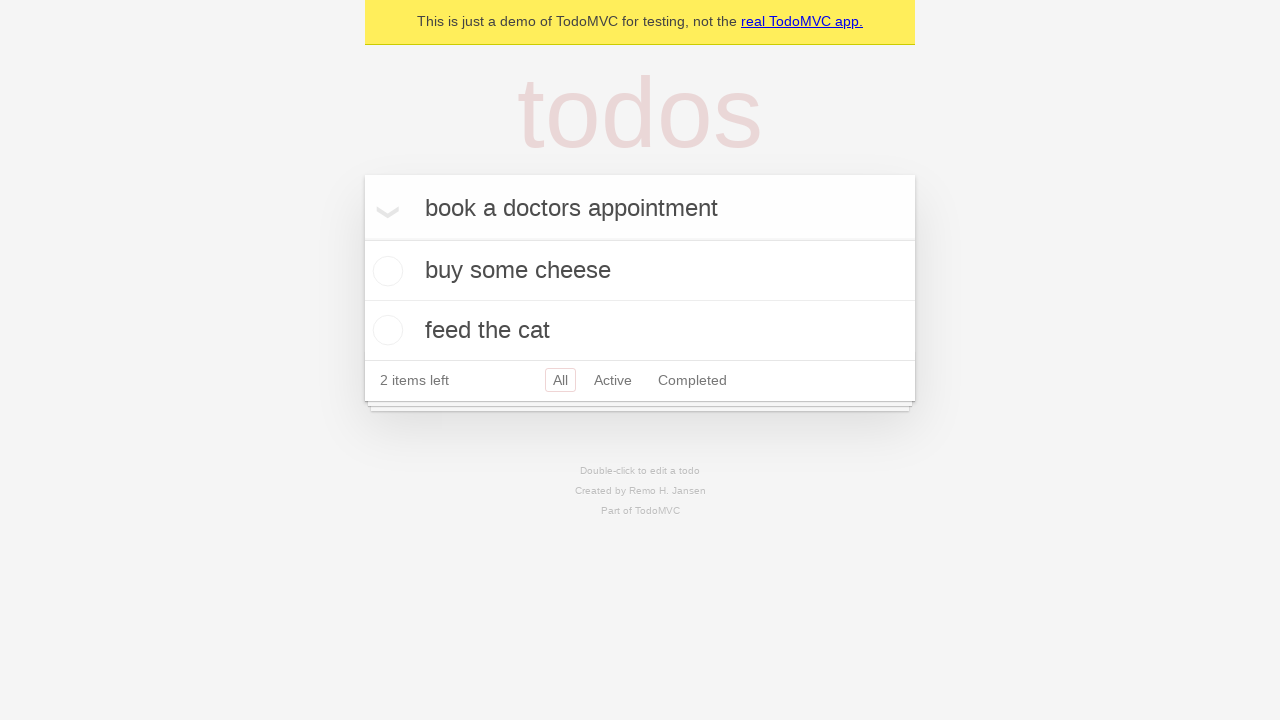

Pressed Enter to add third todo item on internal:attr=[placeholder="What needs to be done?"i]
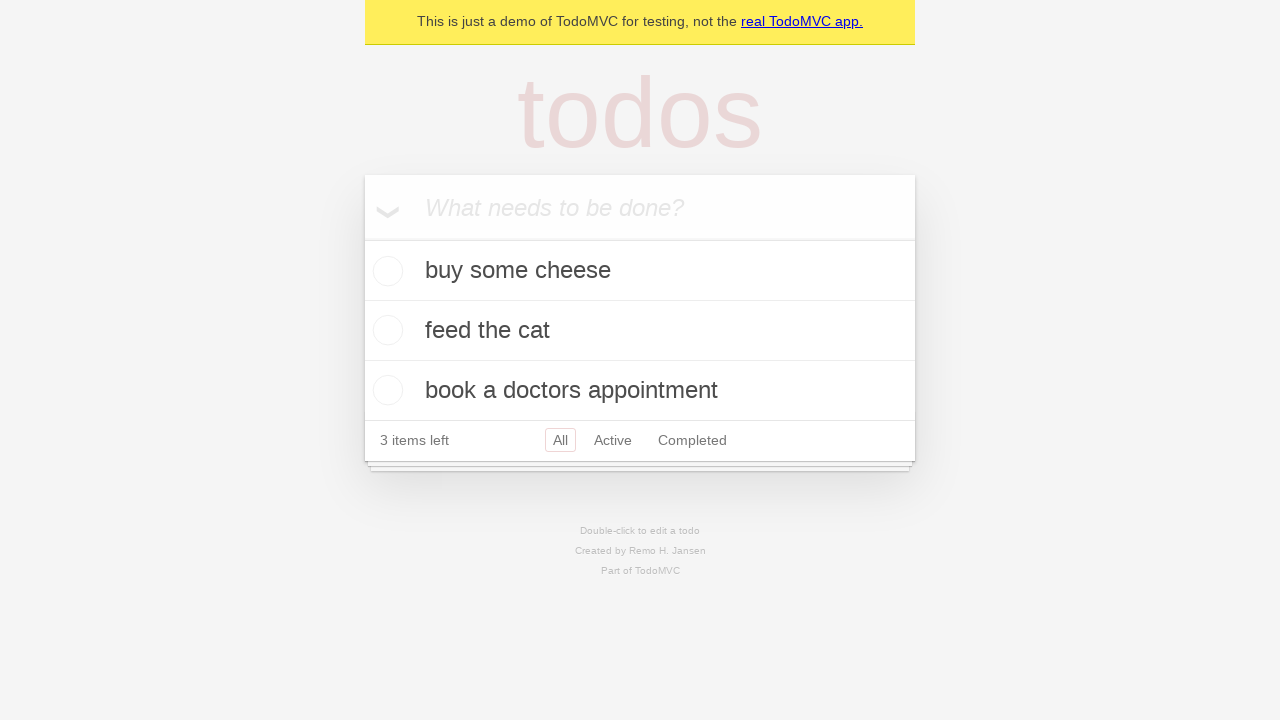

Checked 'Mark all as complete' checkbox to complete all items at (362, 238) on internal:label="Mark all as complete"i
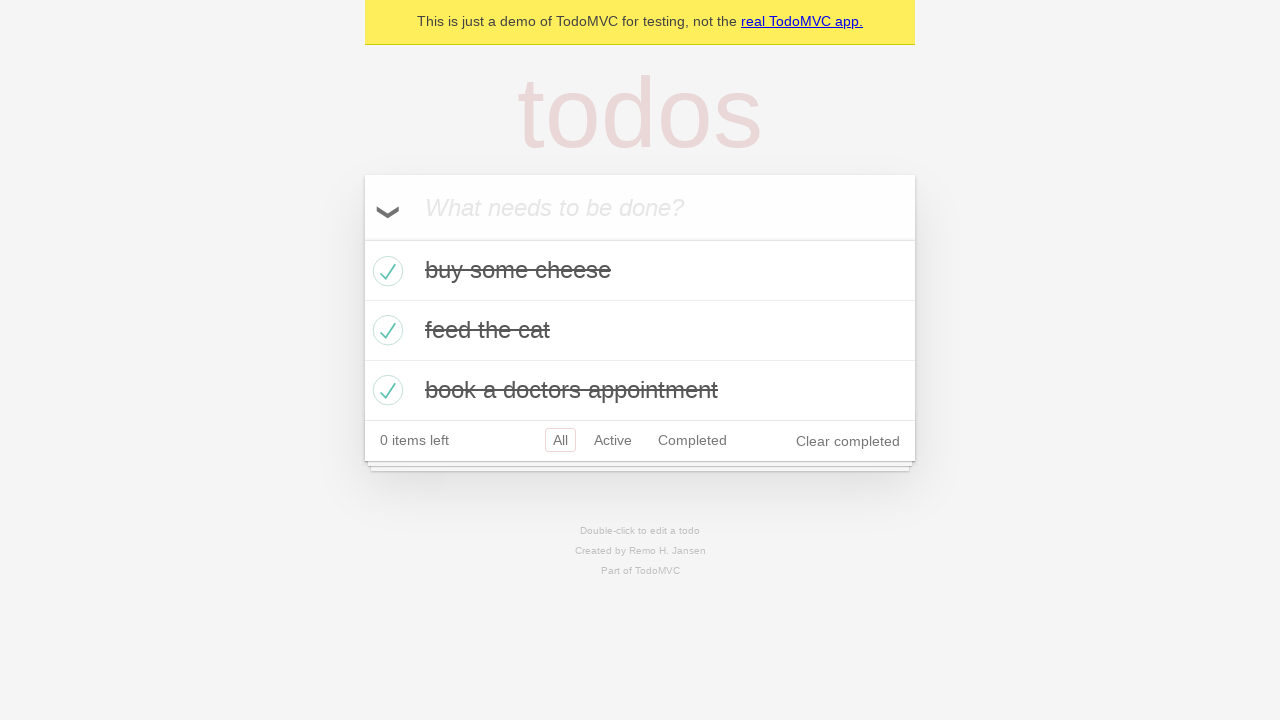

Unchecked first todo item checkbox at (385, 271) on internal:testid=[data-testid="todo-item"s] >> nth=0 >> internal:role=checkbox
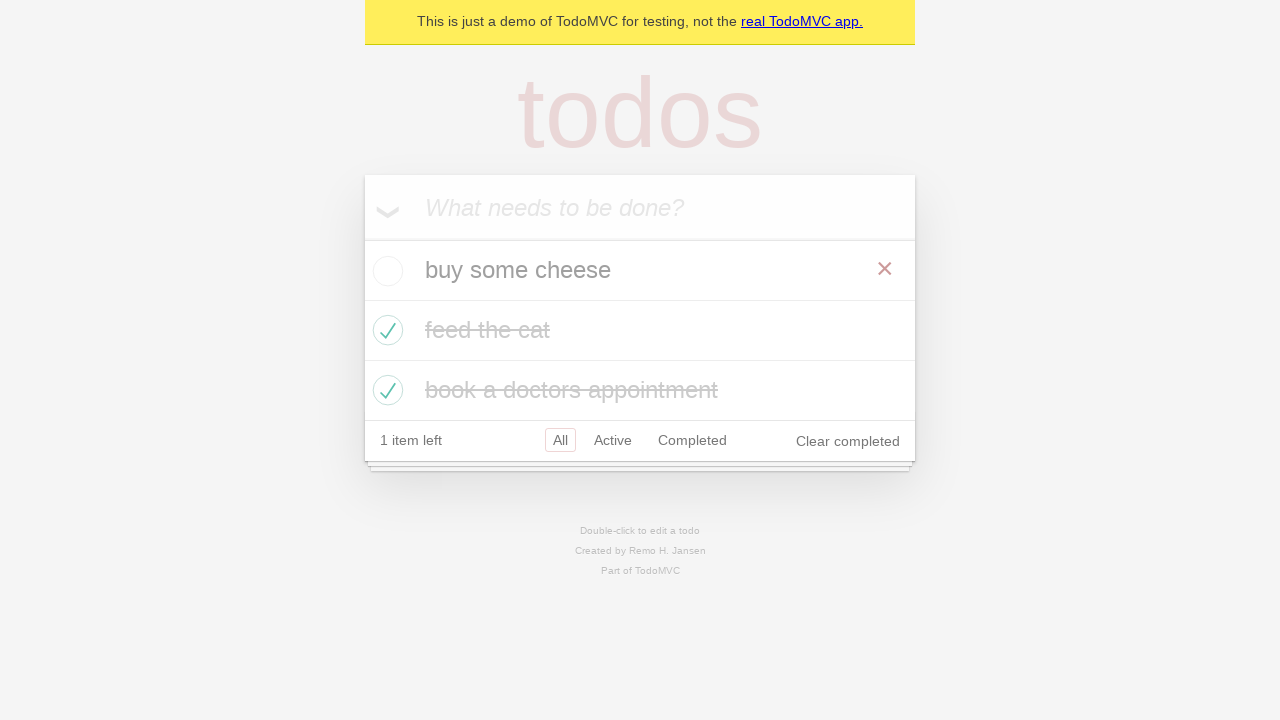

Re-checked first todo item checkbox at (385, 271) on internal:testid=[data-testid="todo-item"s] >> nth=0 >> internal:role=checkbox
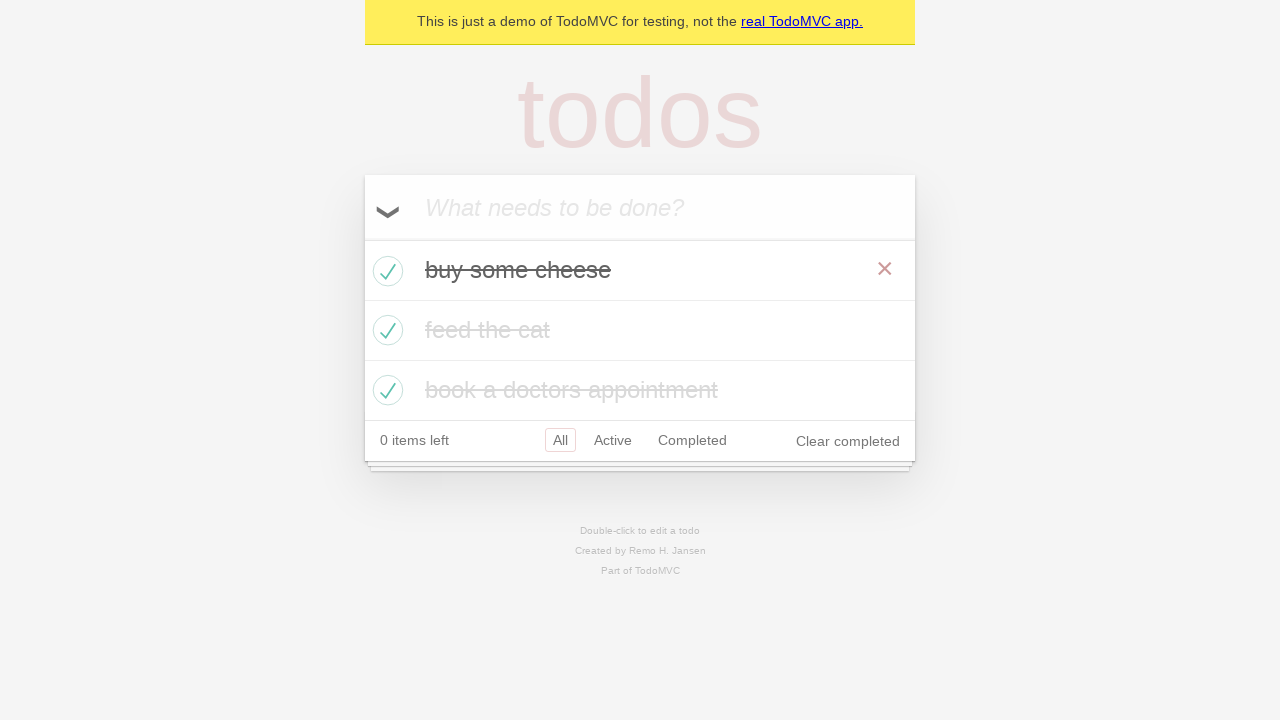

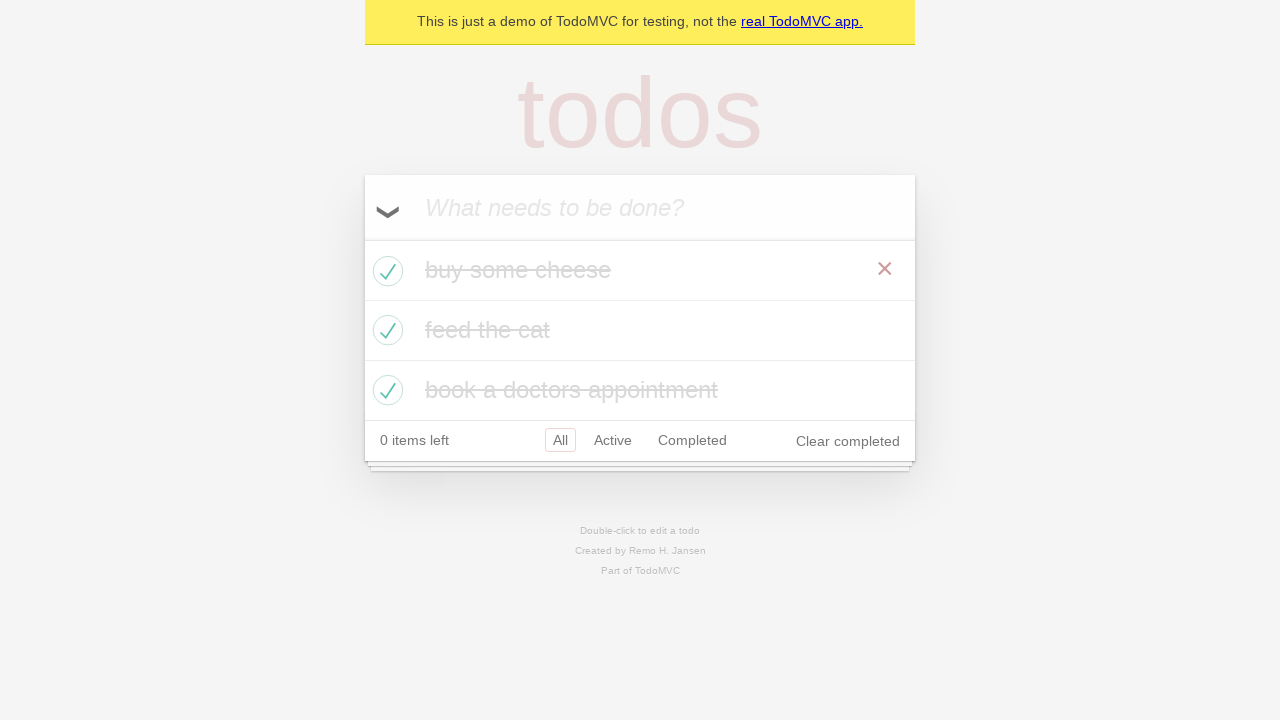